Tests drag and drop by offset functionality by dragging an element to a specific position

Starting URL: https://crossbrowsertesting.github.io/drag-and-drop

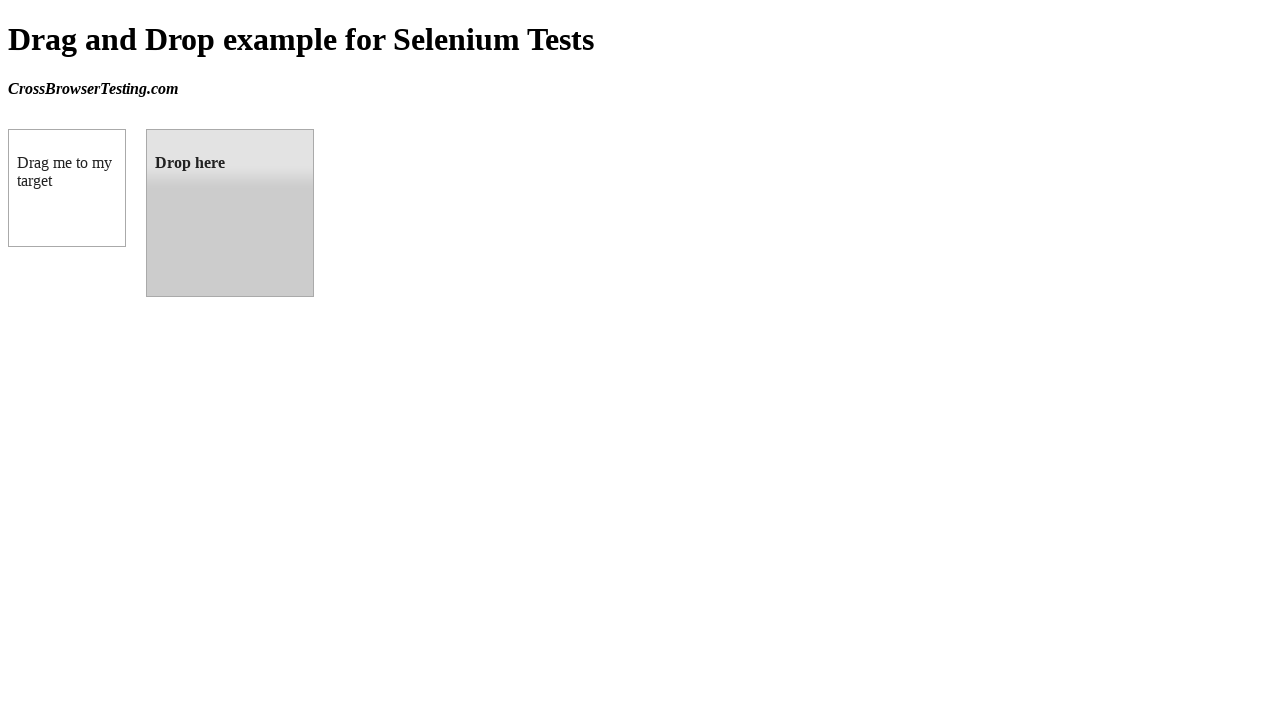

Located source element (draggable box)
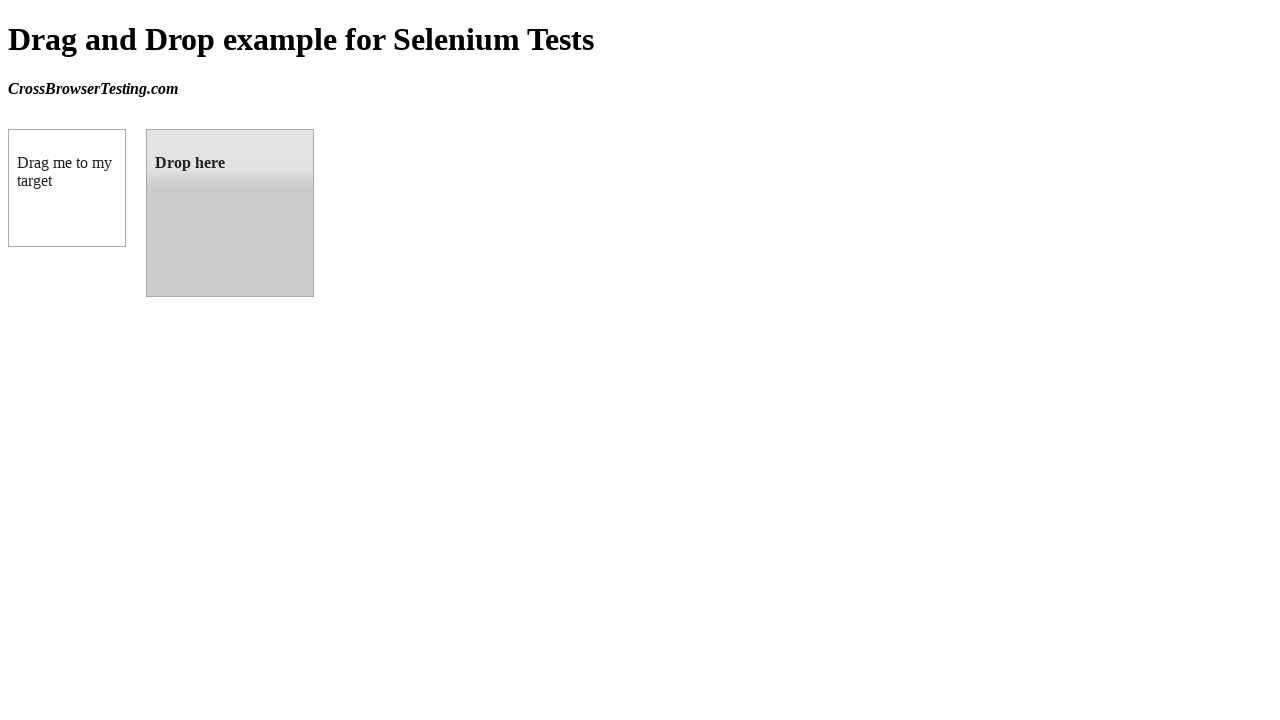

Located target element (droppable box)
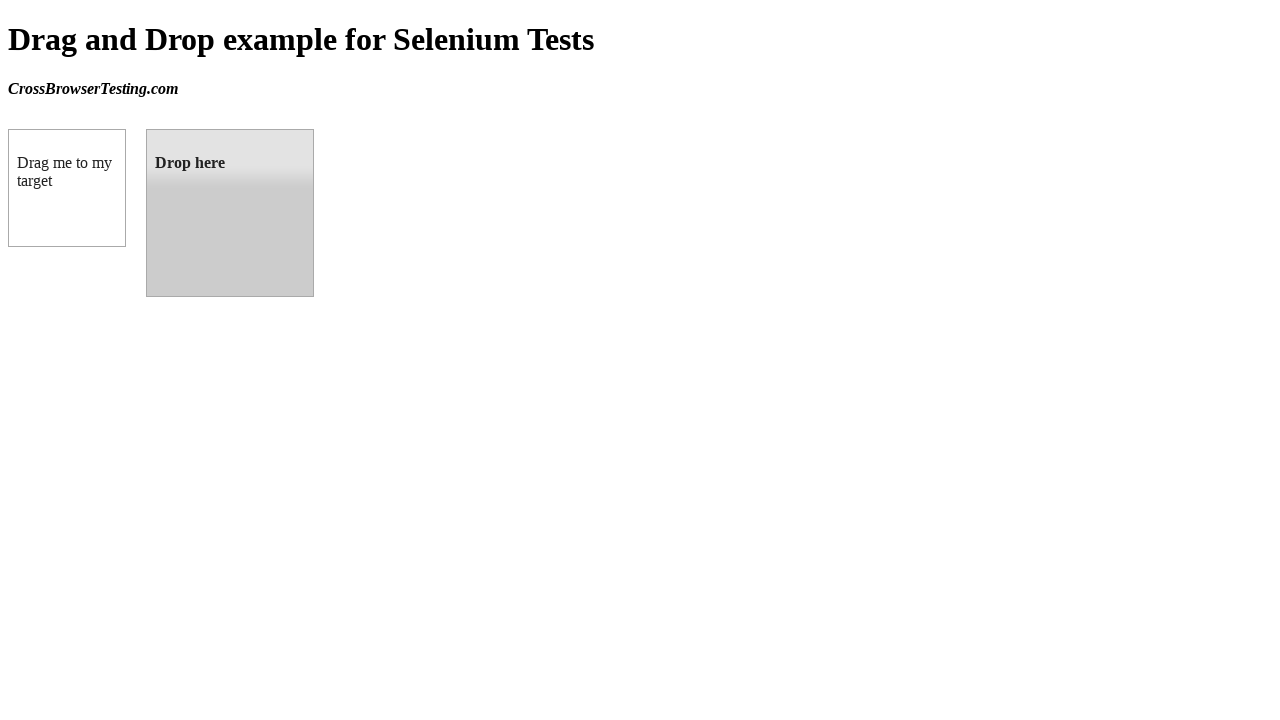

Retrieved target element's bounding box coordinates
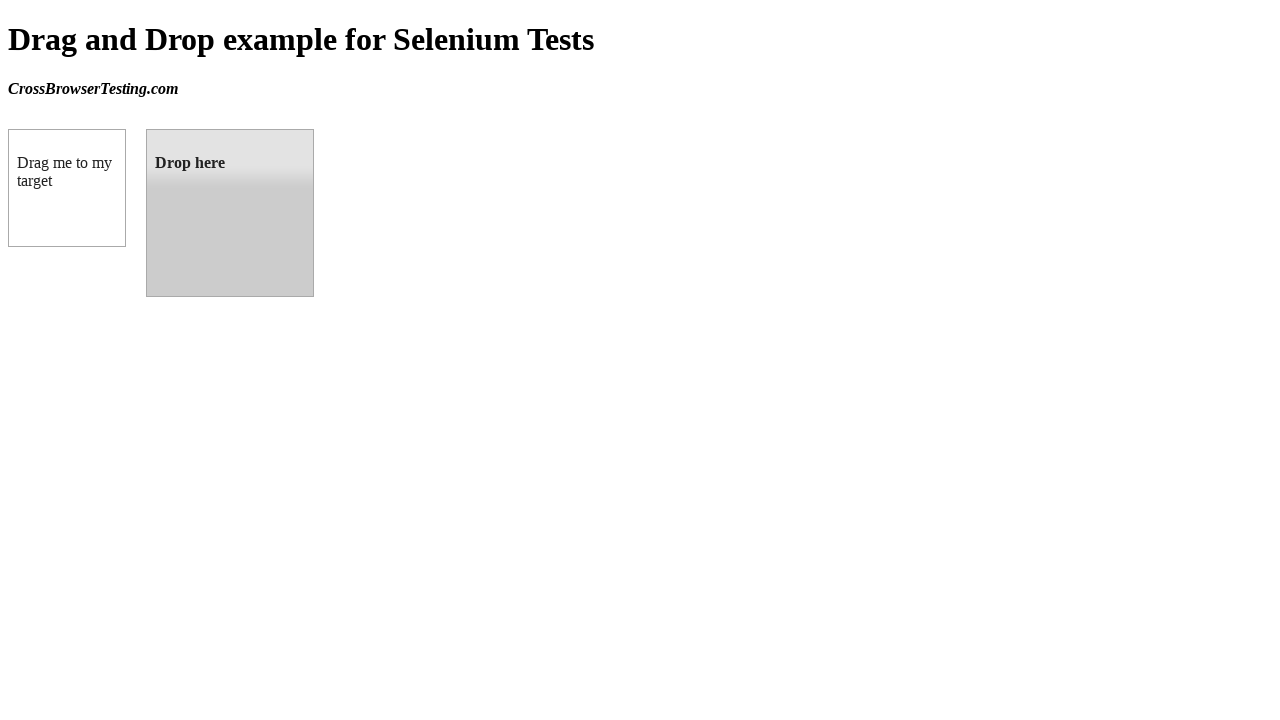

Dragged source element to target element at (230, 213)
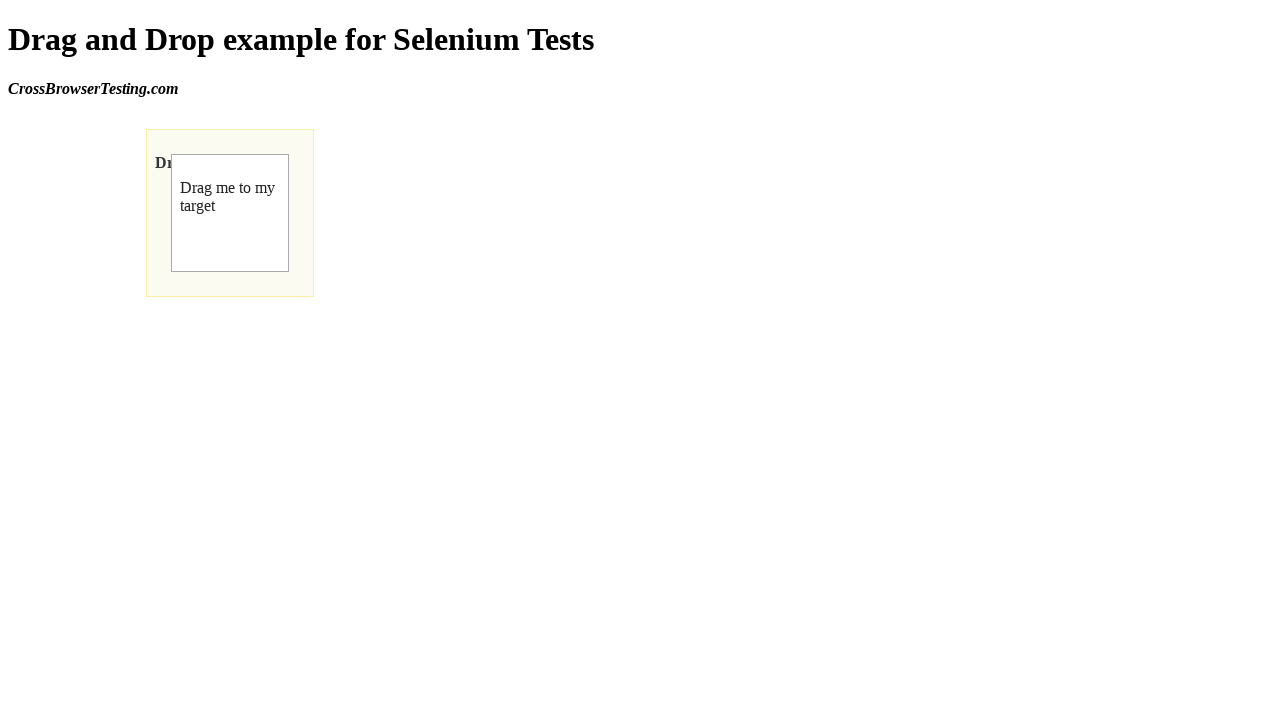

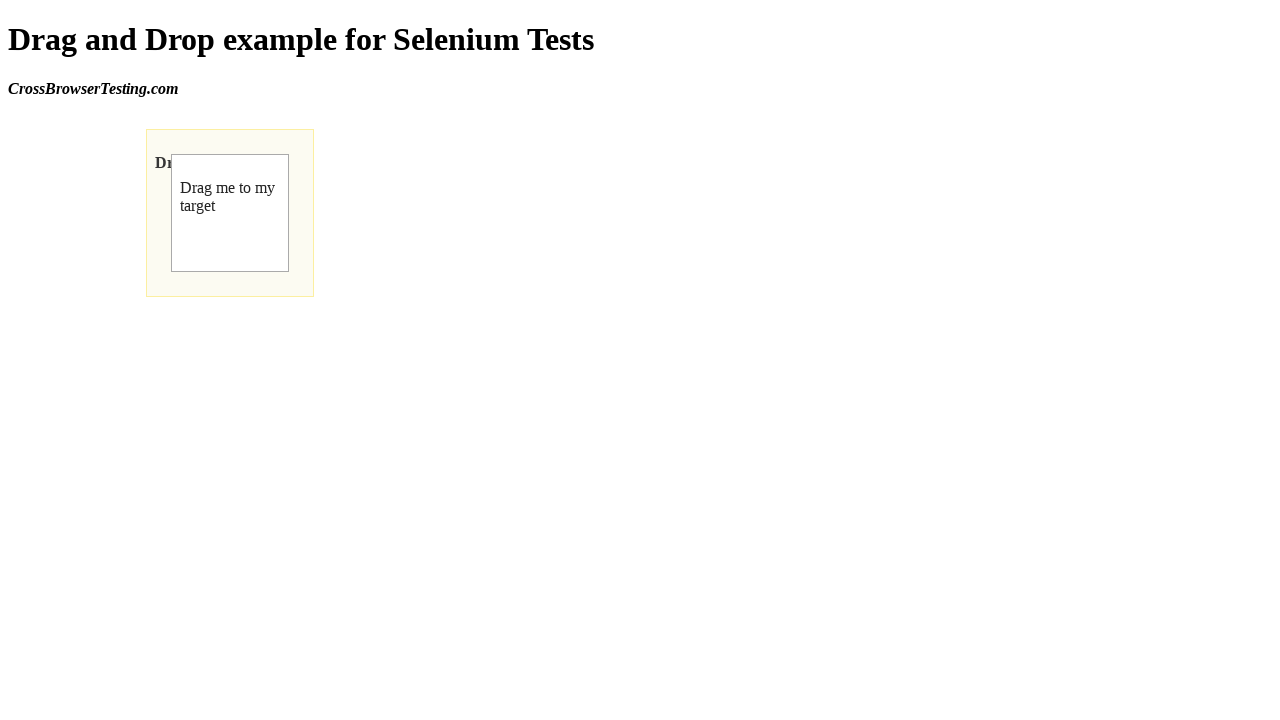